Navigates to a school homepage and performs multiple page refreshes to test page reload functionality

Starting URL: https://andie.standrewscc.qld.edu.au/homepage/8087

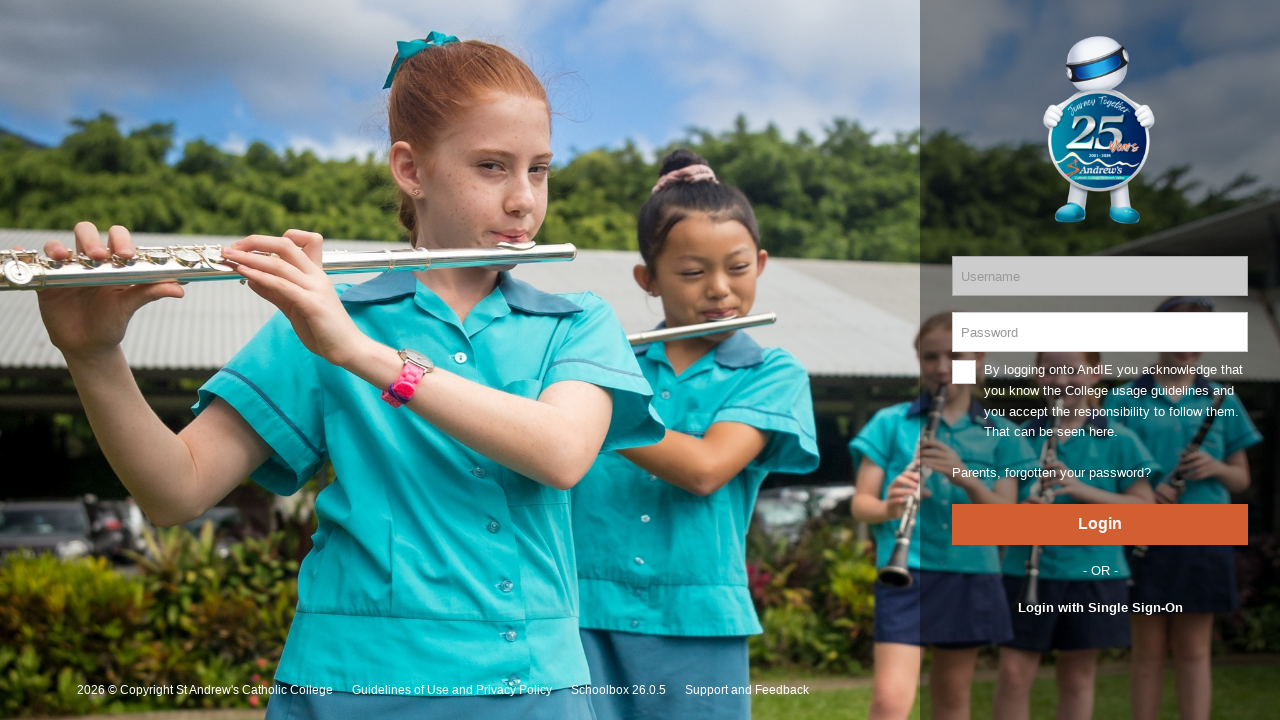

Navigated to school homepage
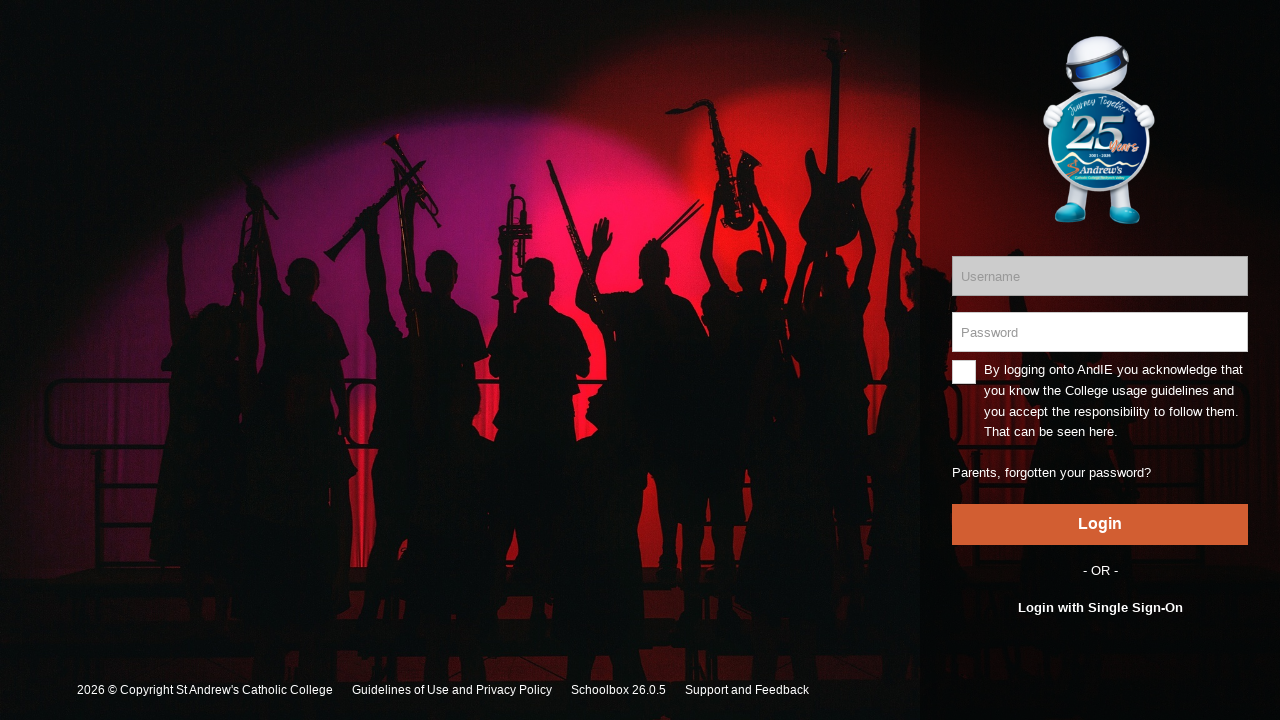

Initial page load completed (domcontentloaded)
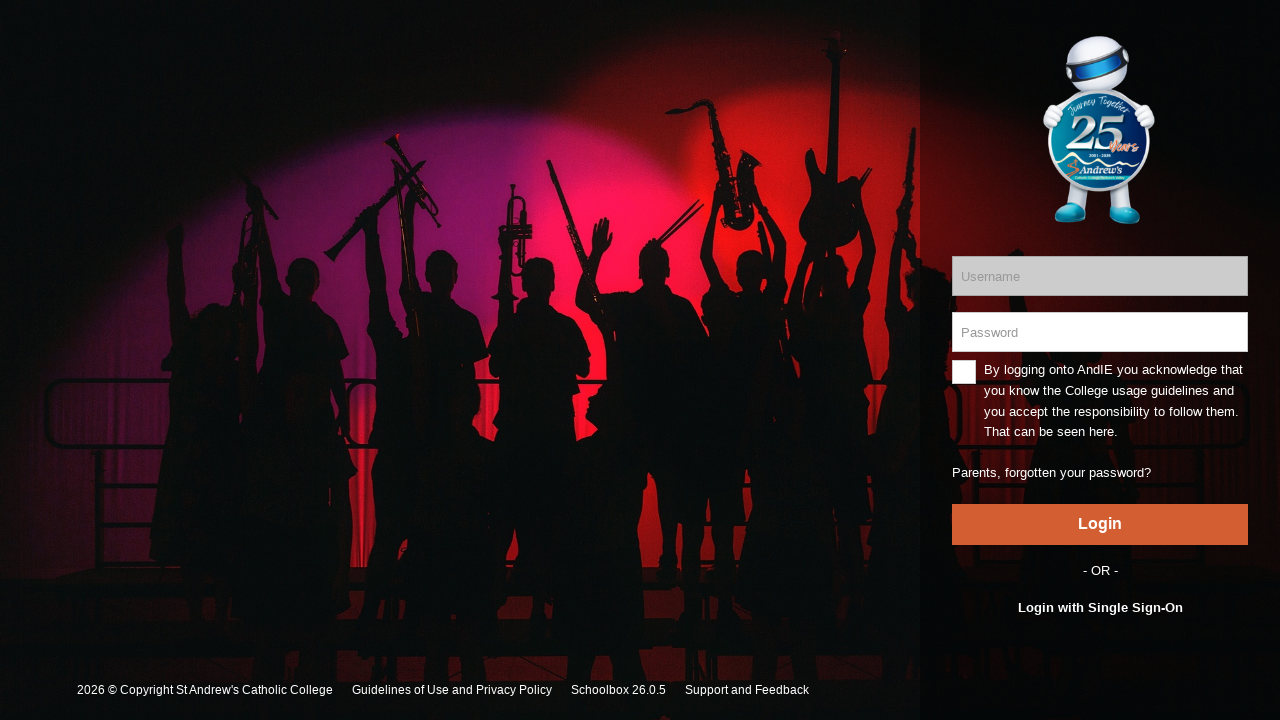

Page refresh 1 of 5 initiated
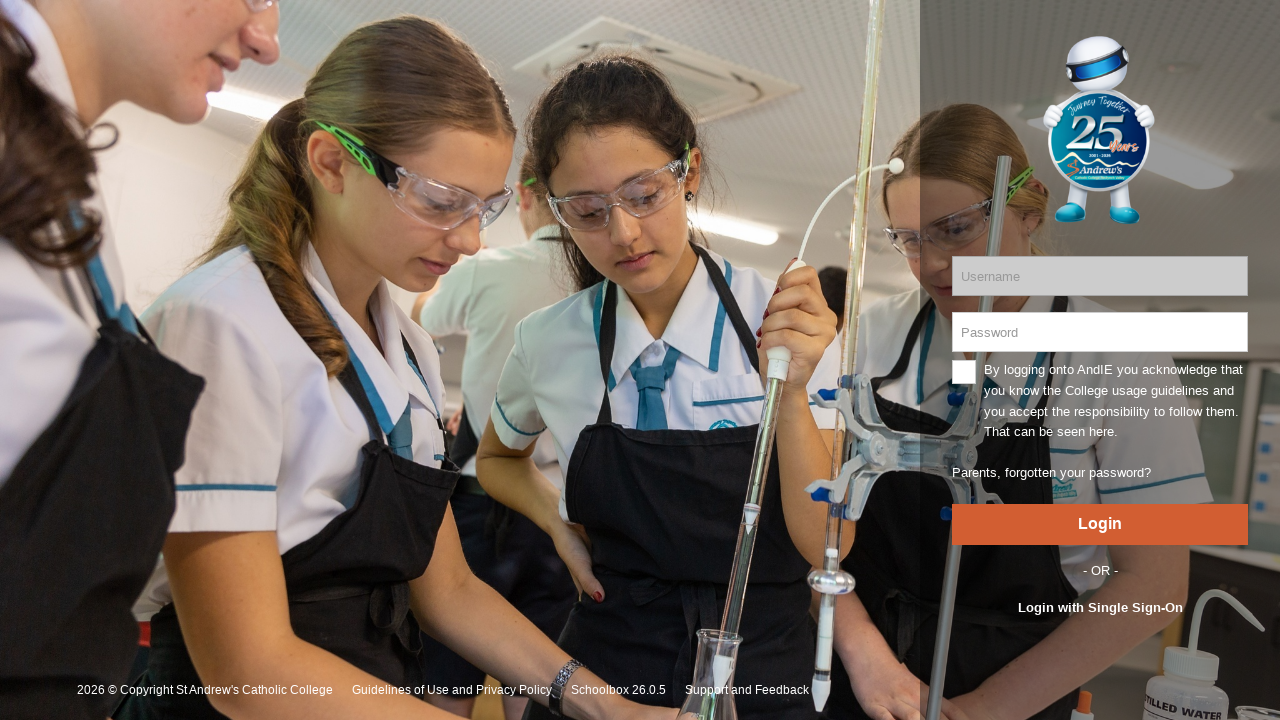

Page refresh 1 completed (domcontentloaded)
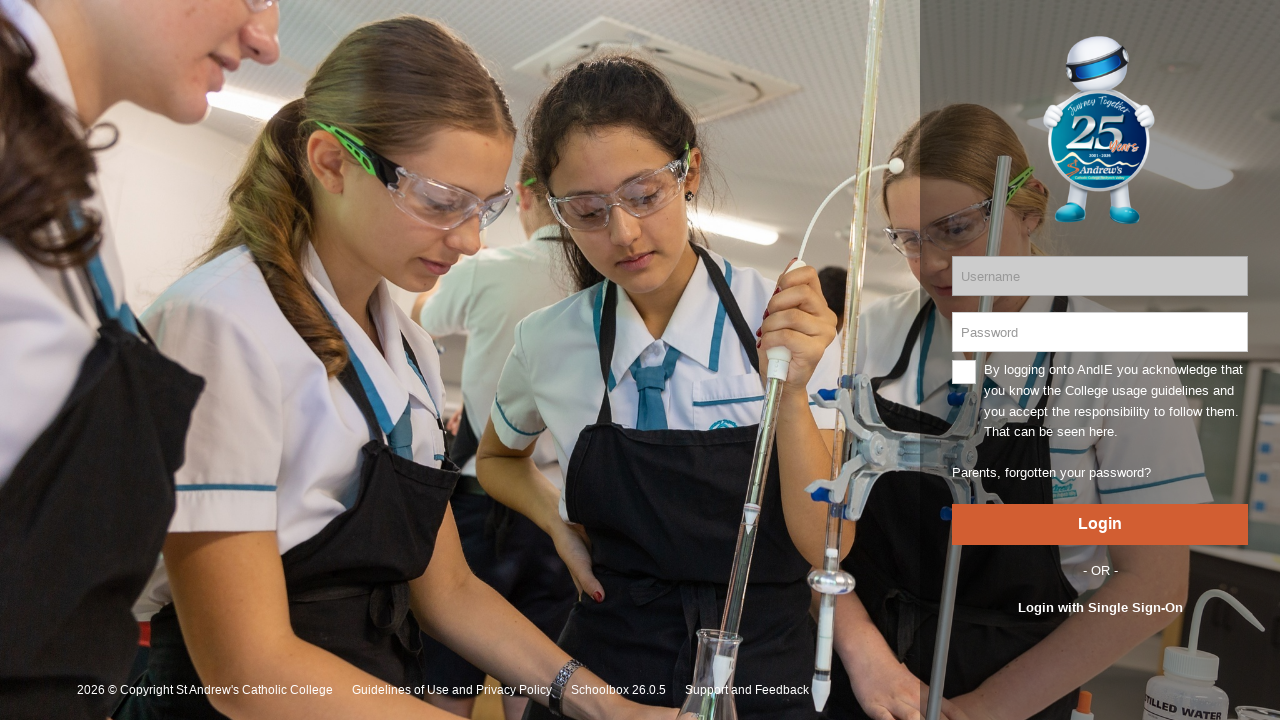

Page refresh 2 of 5 initiated
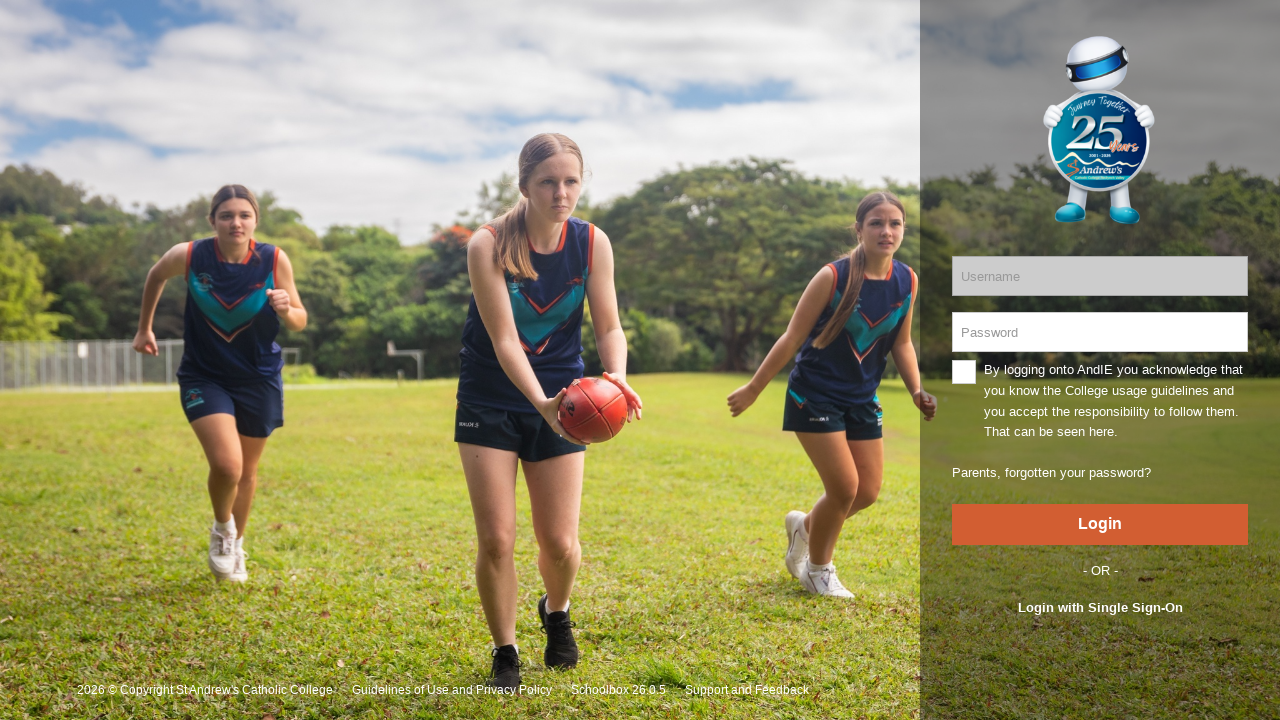

Page refresh 2 completed (domcontentloaded)
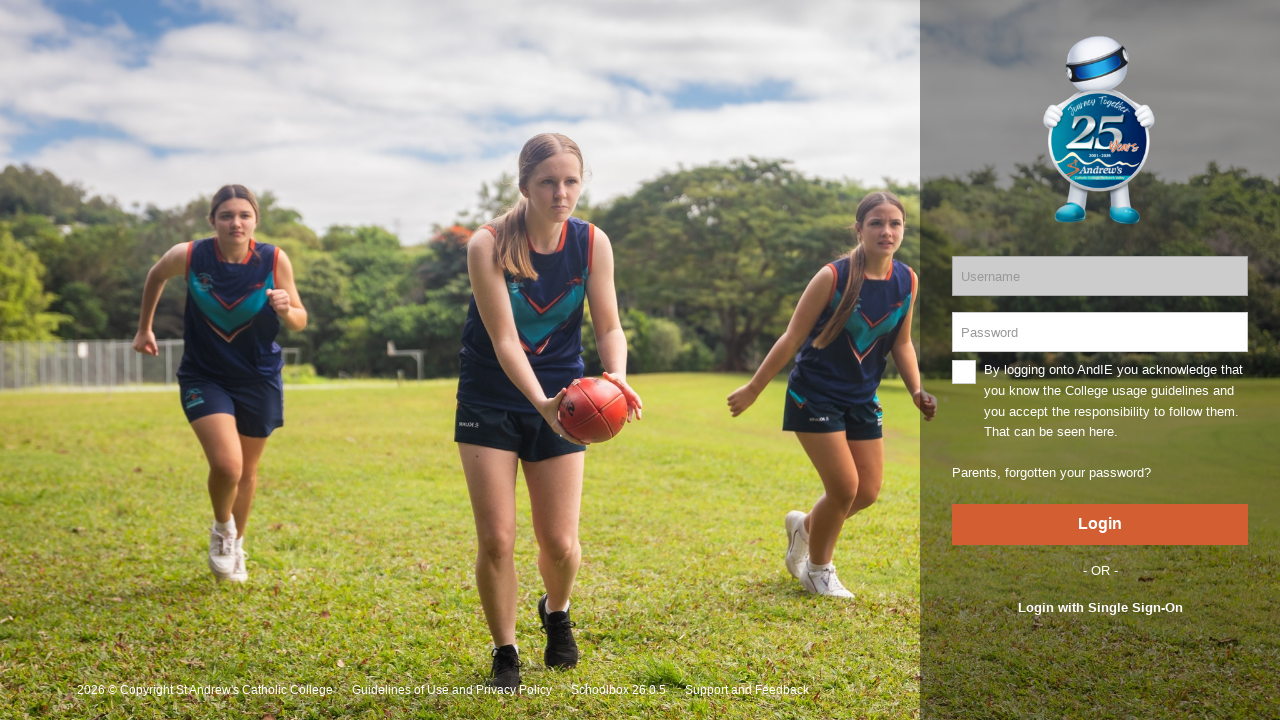

Page refresh 3 of 5 initiated
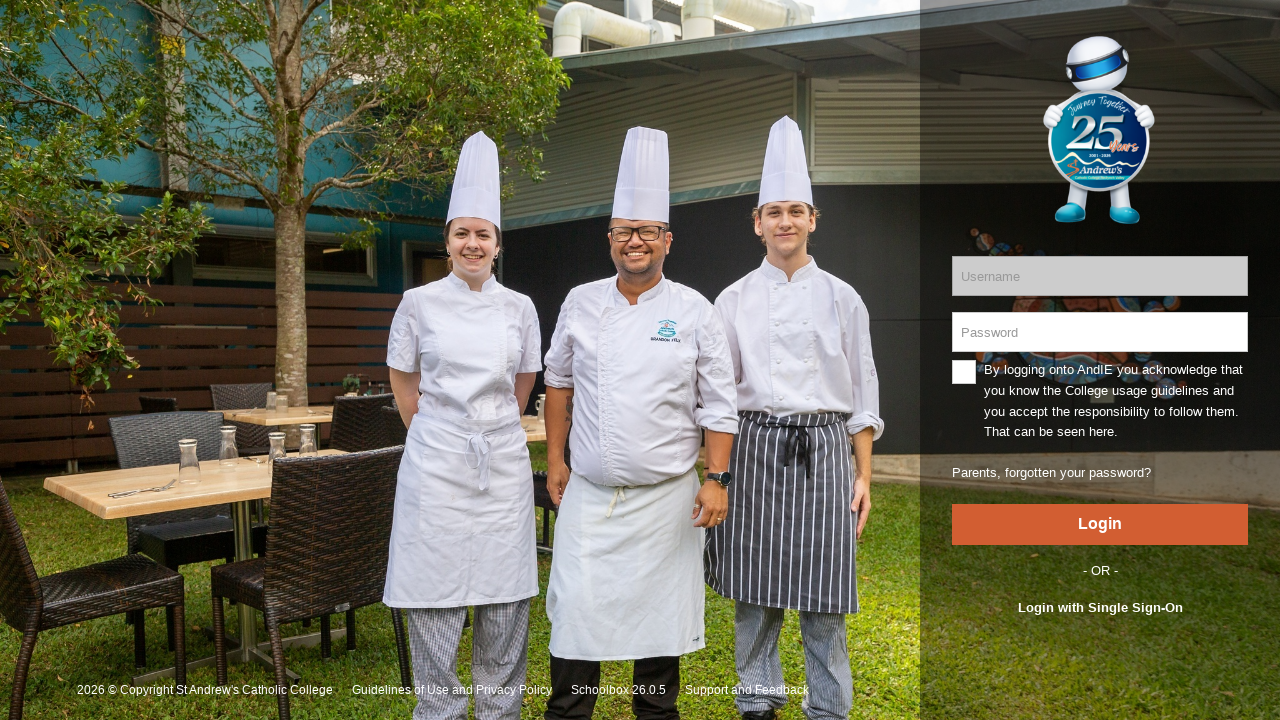

Page refresh 3 completed (domcontentloaded)
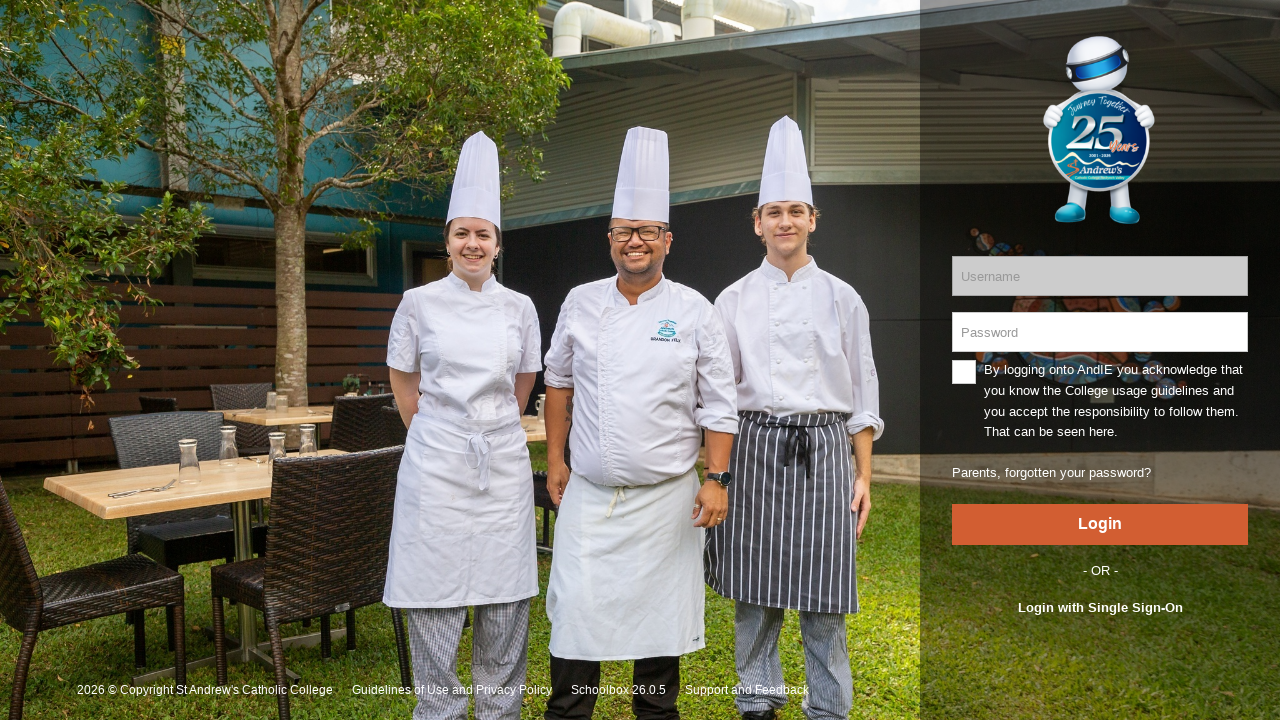

Page refresh 4 of 5 initiated
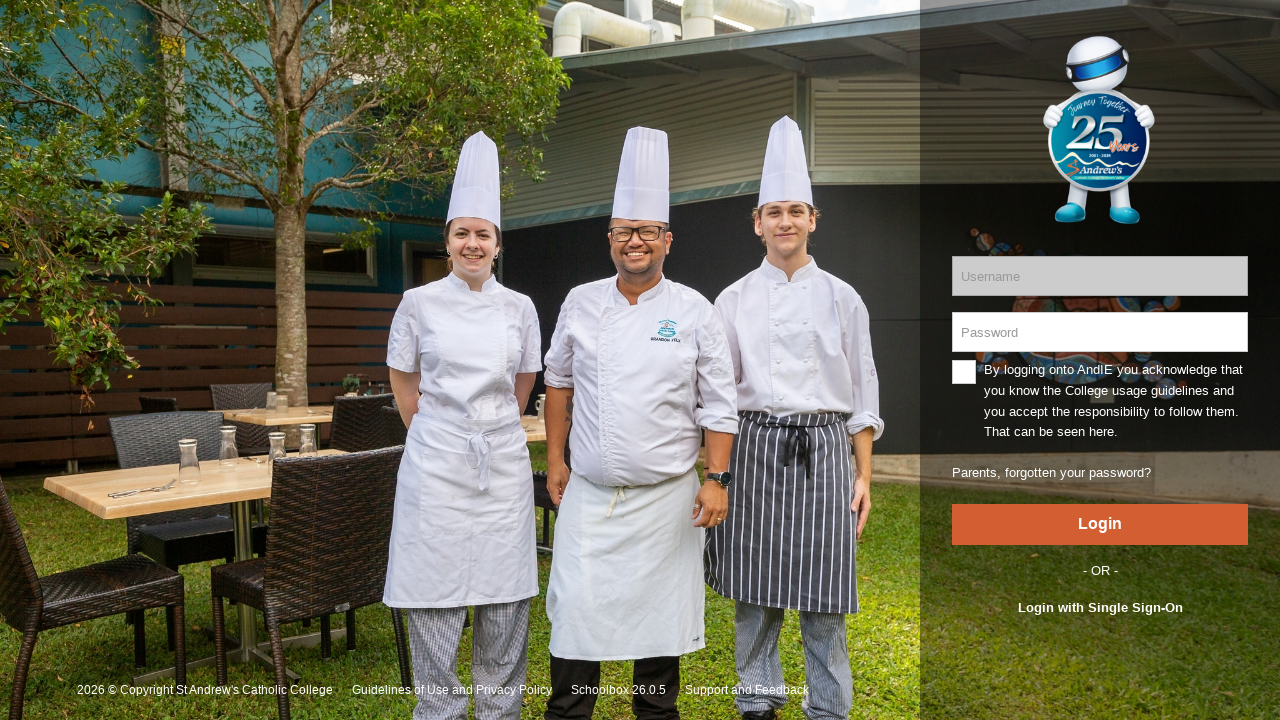

Page refresh 4 completed (domcontentloaded)
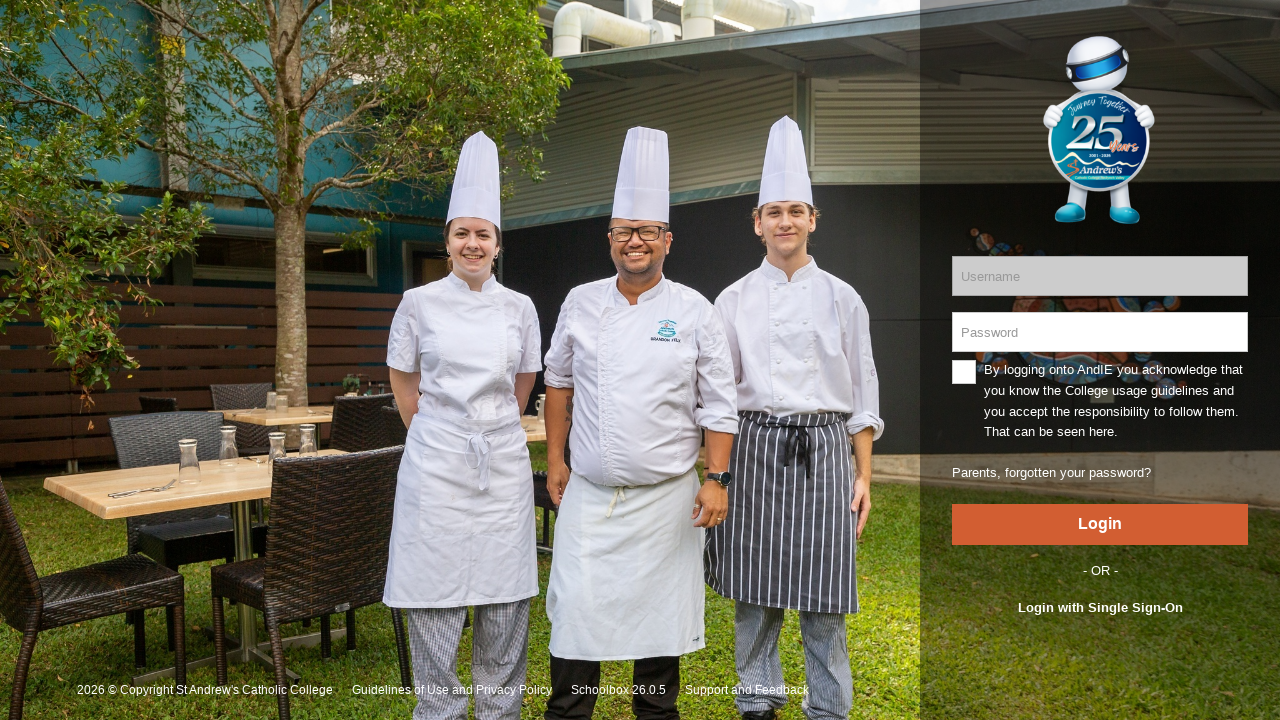

Page refresh 5 of 5 initiated
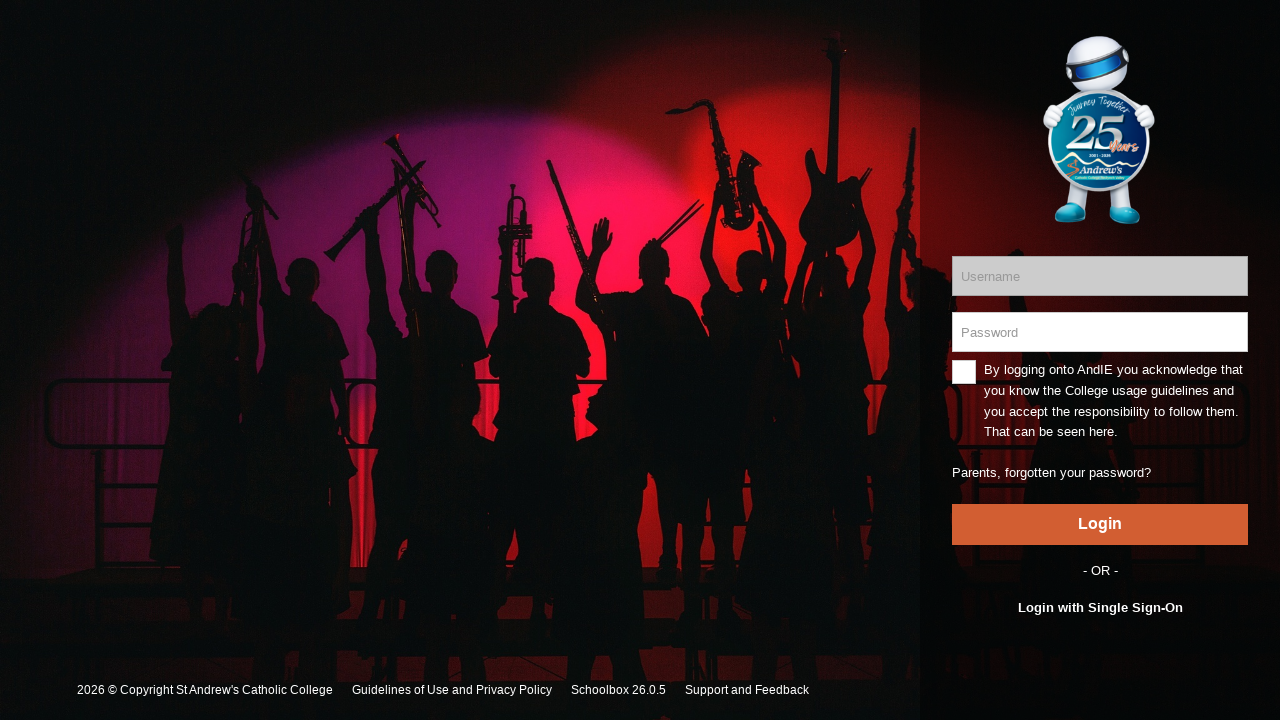

Page refresh 5 completed (domcontentloaded)
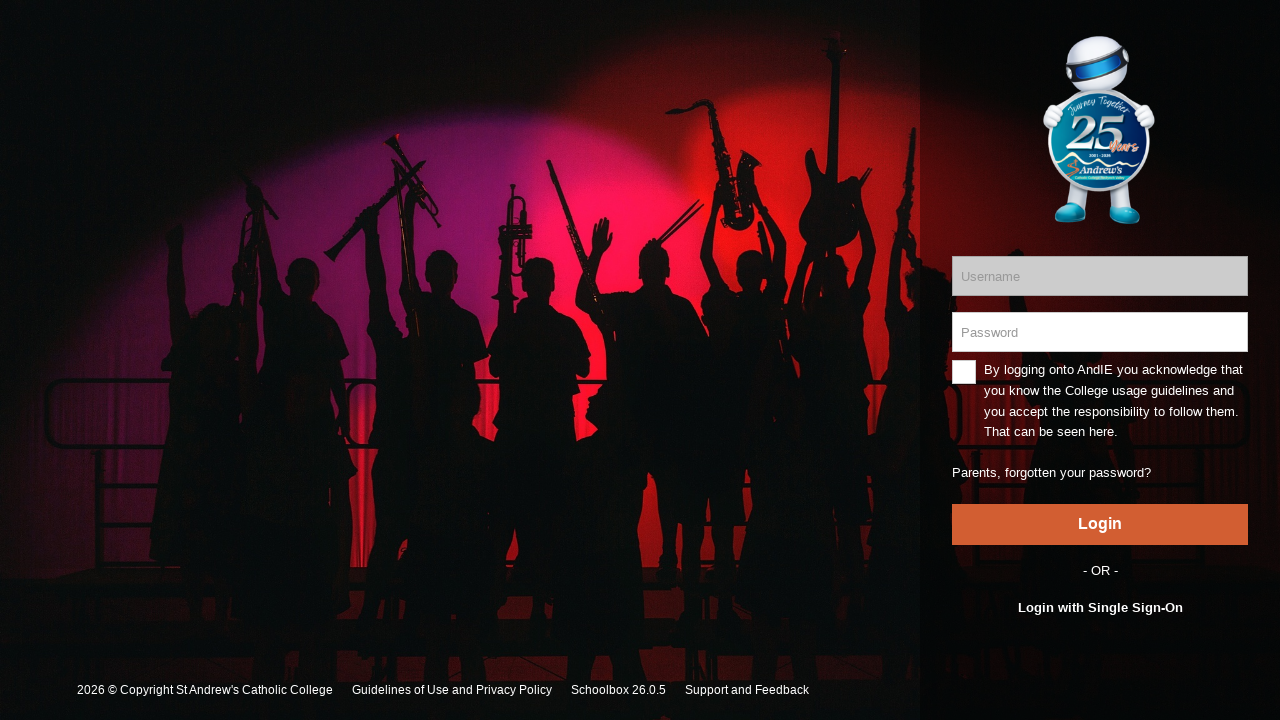

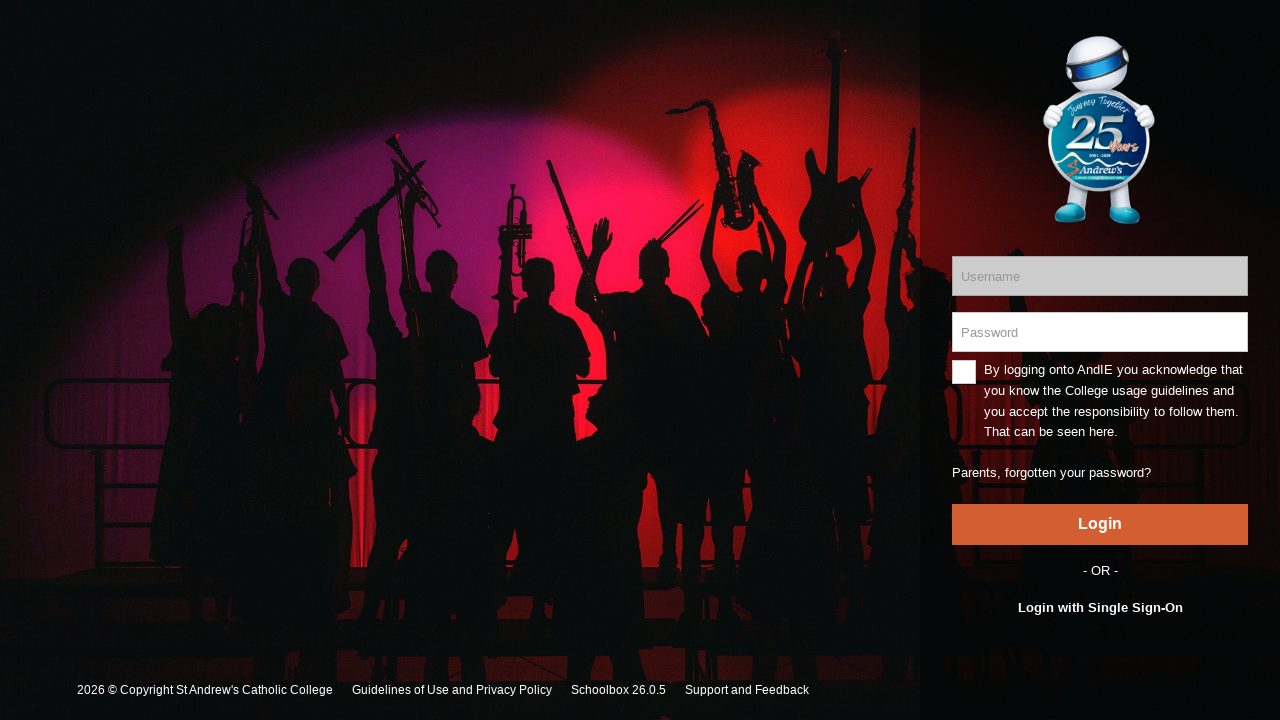